Tests adding a product to cart by searching through product list for "Cucumber" and clicking its "Add to Cart" button

Starting URL: https://rahulshettyacademy.com/seleniumPractise/

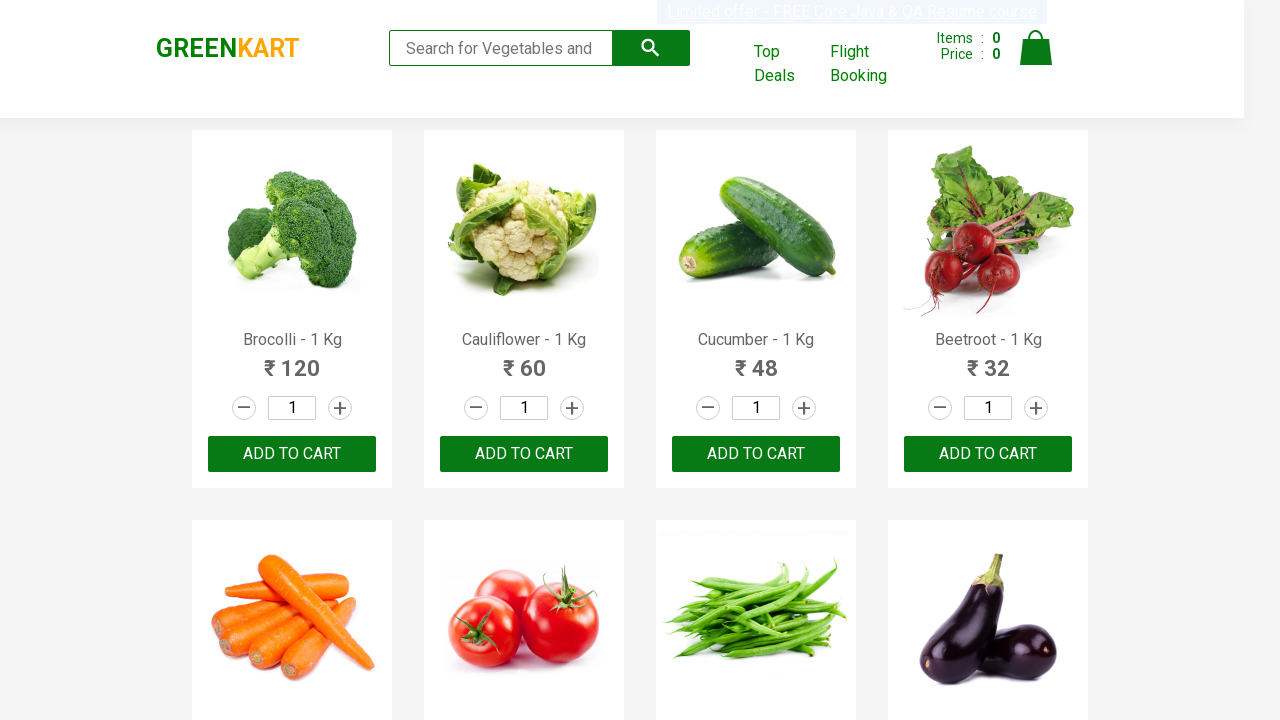

Waited for products to load on the page
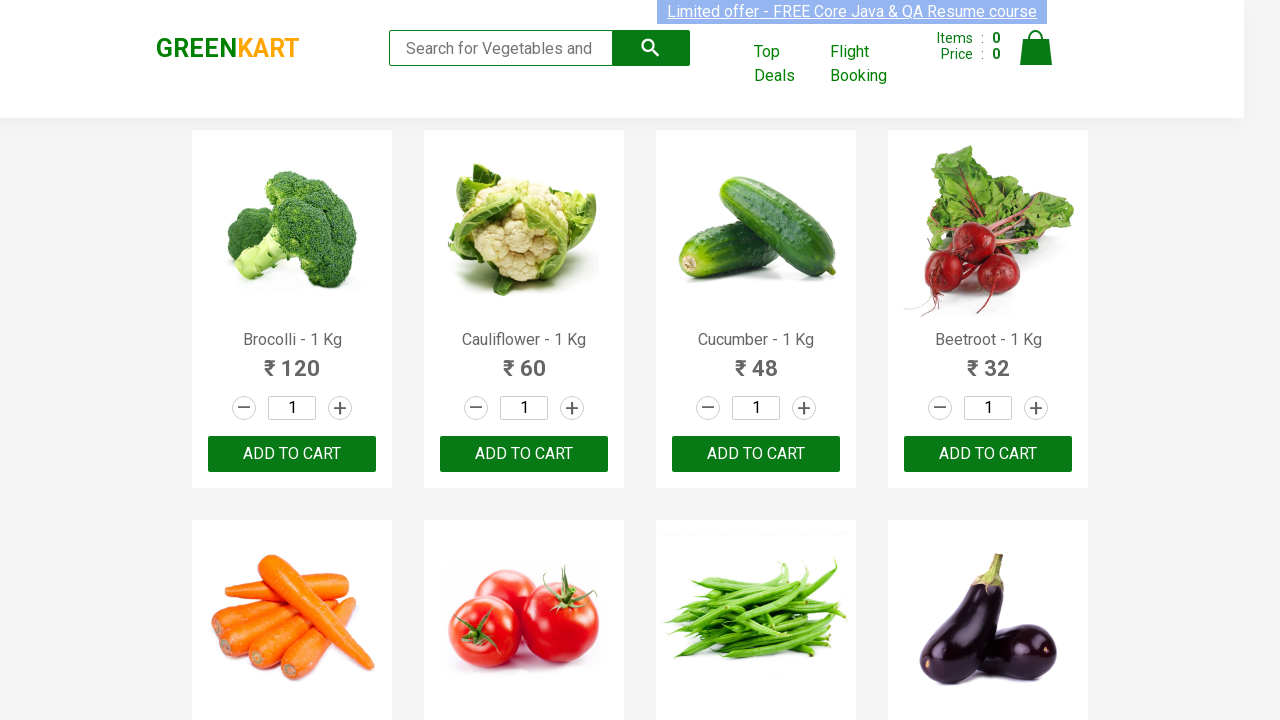

Retrieved all product elements from the page
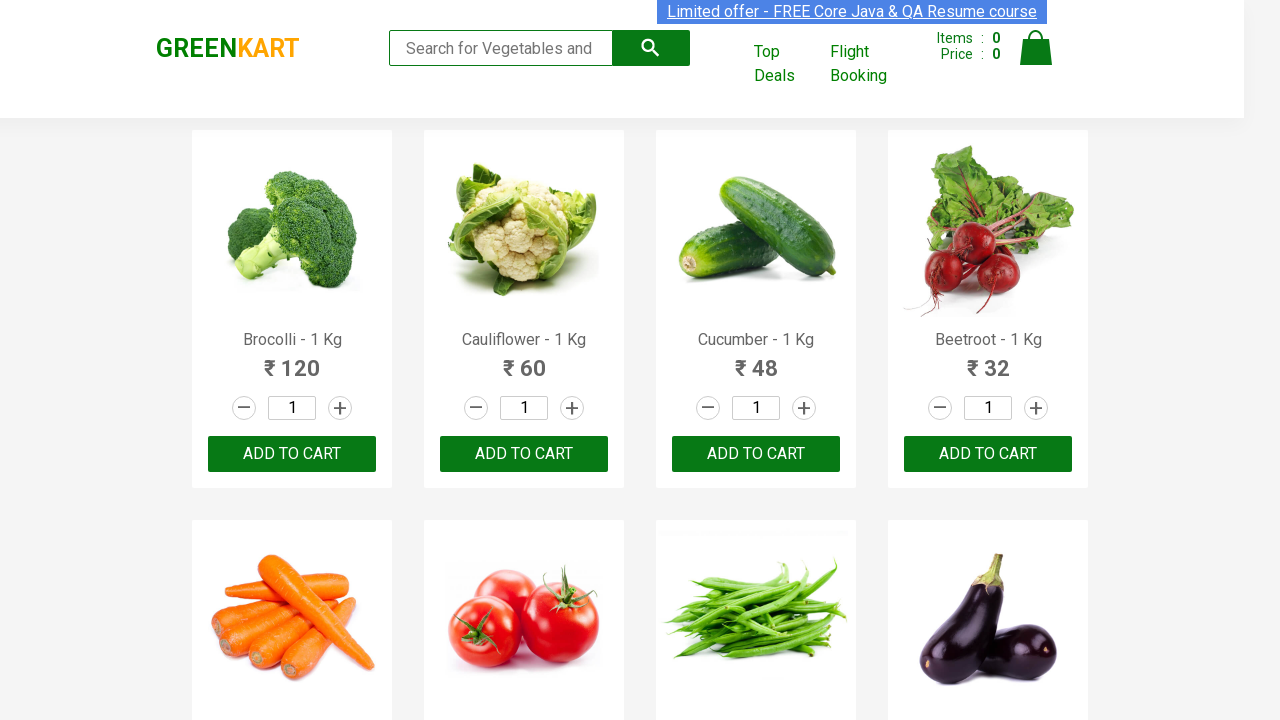

Checked product 1: 'Brocolli - 1 Kg'
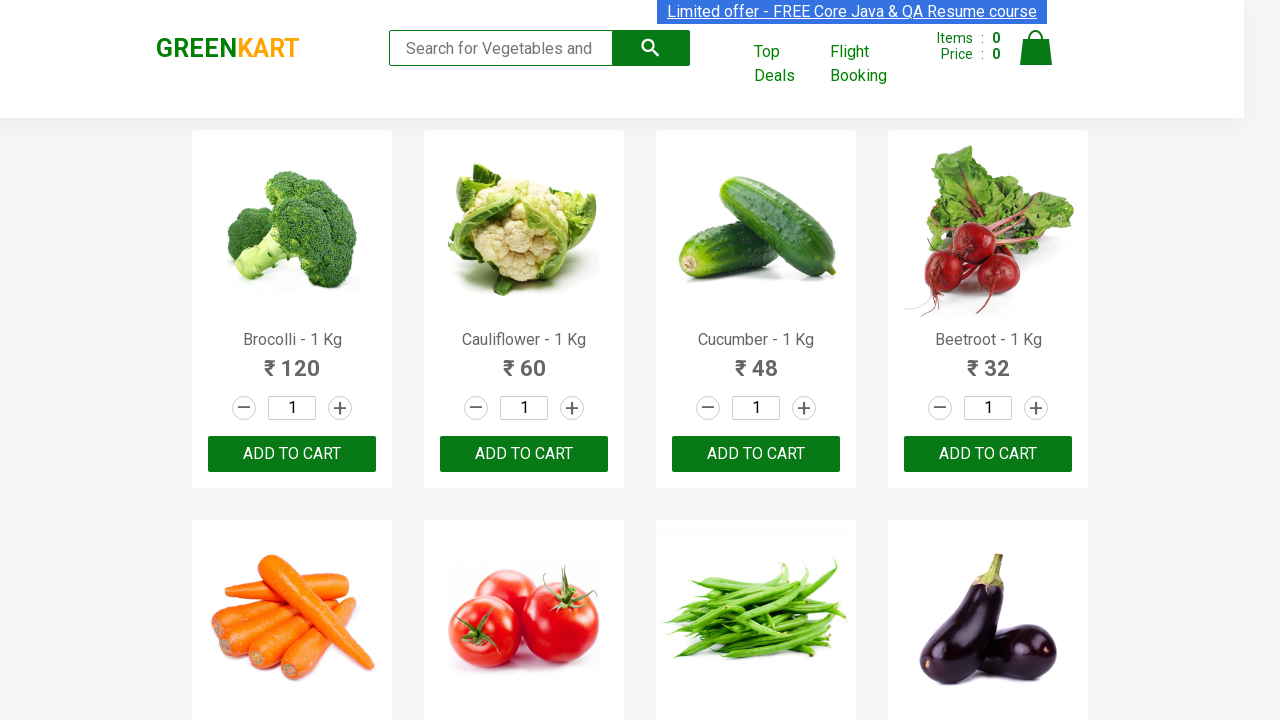

Checked product 2: 'Cauliflower - 1 Kg'
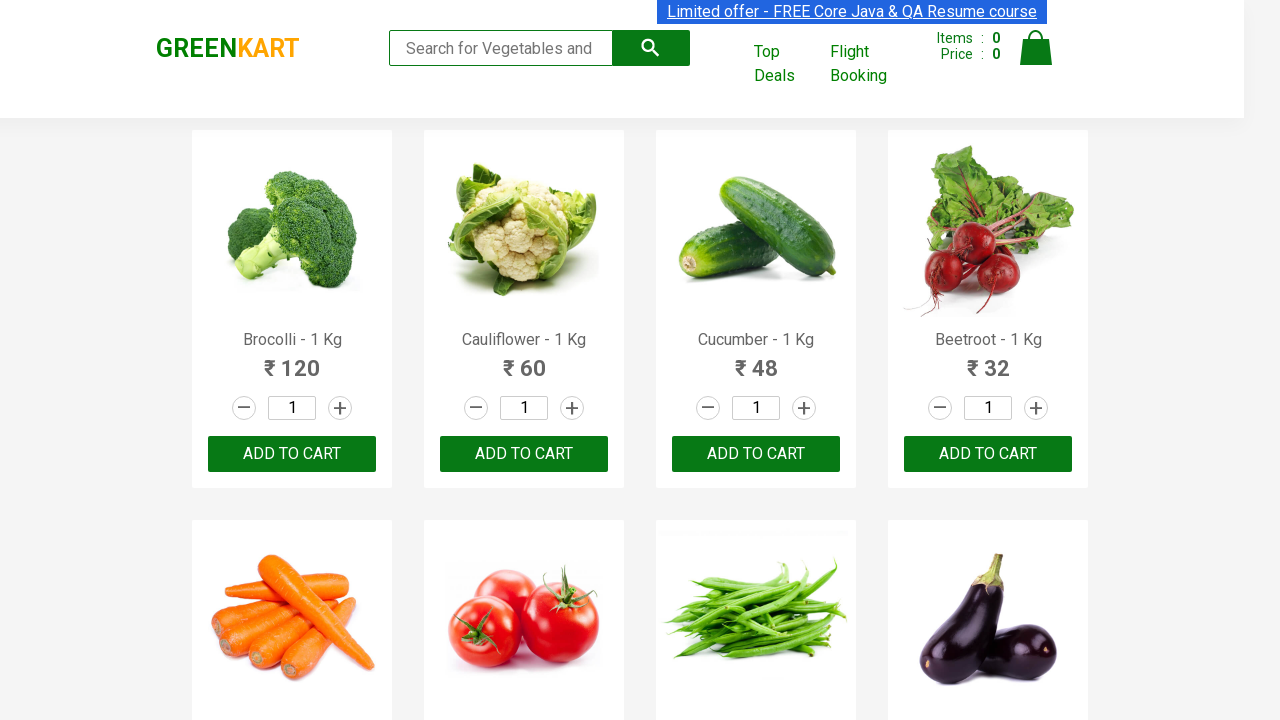

Checked product 3: 'Cucumber - 1 Kg'
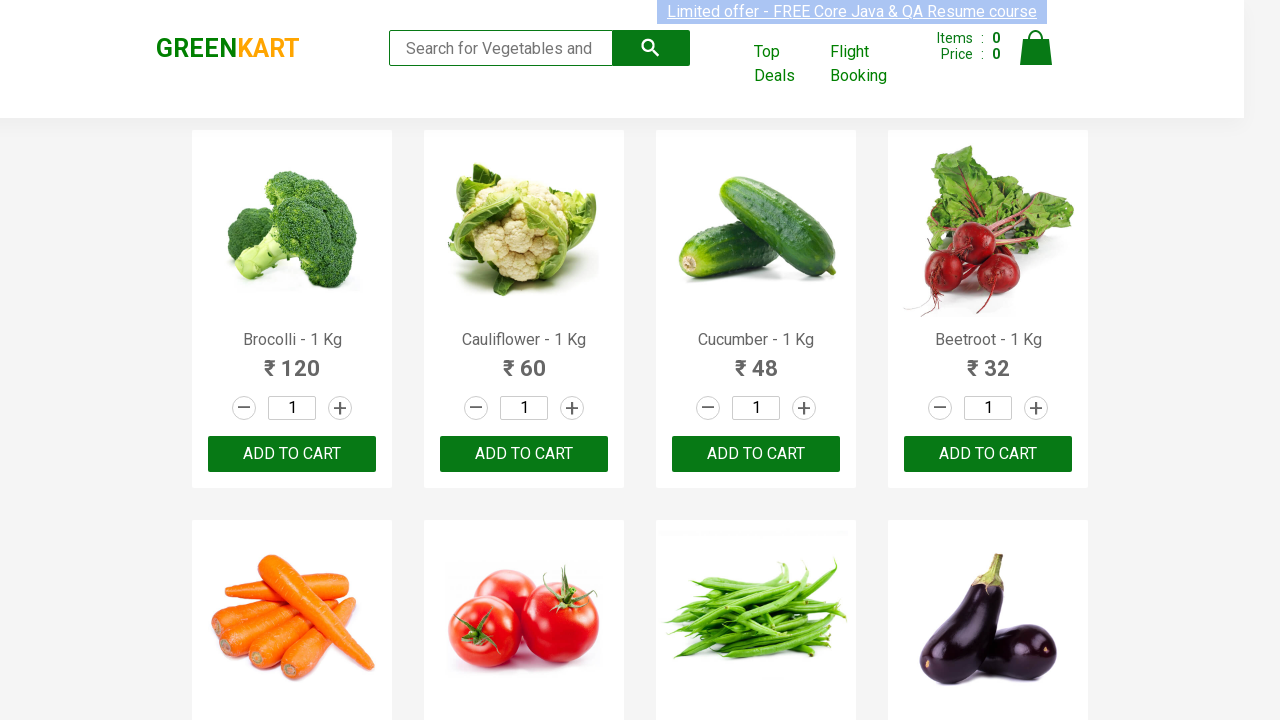

Found Cucumber product and clicked 'ADD TO CART' button at (756, 454) on xpath=//button[contains(text(),'ADD TO CART')] >> nth=2
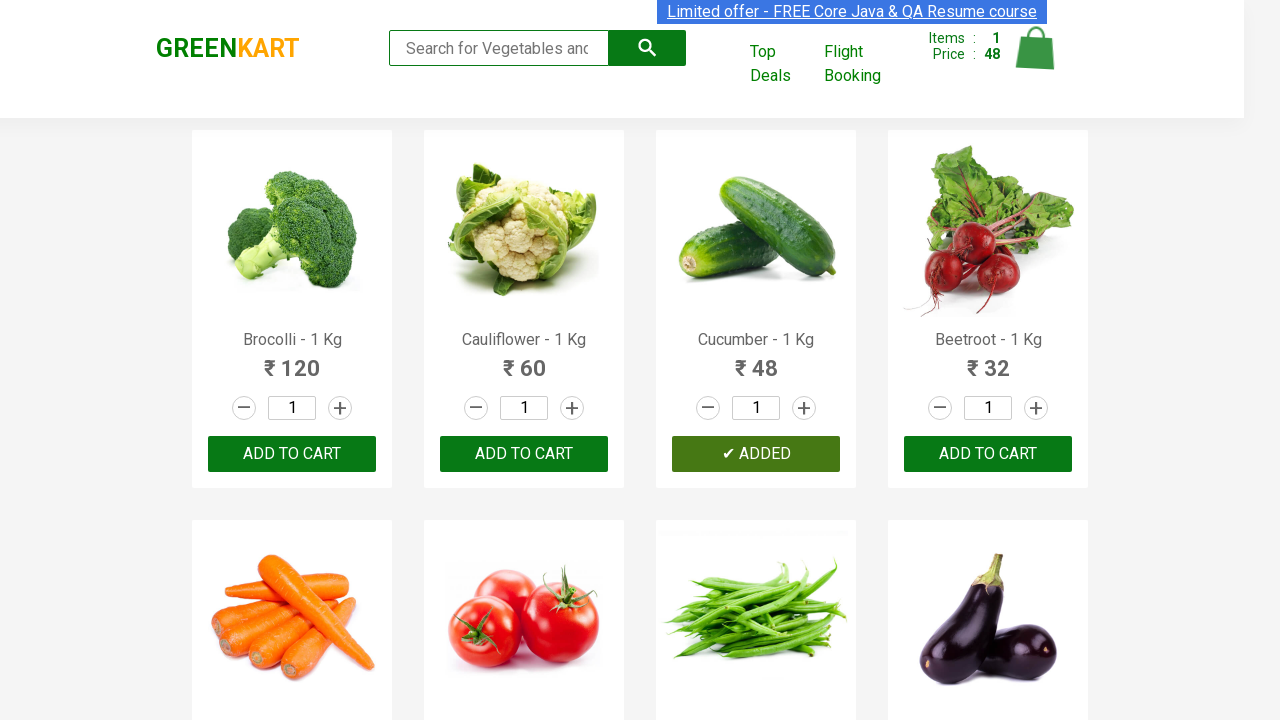

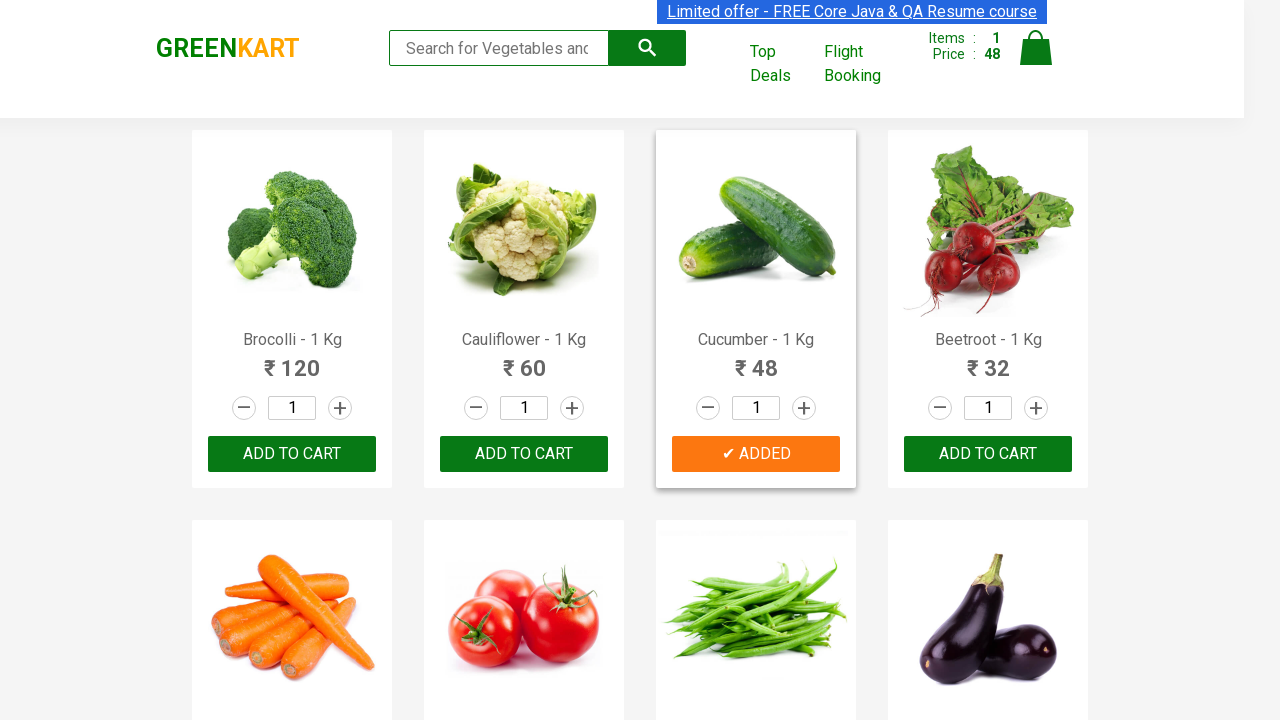